Tests browser back navigation by navigating to two pages and then going back to verify the URL returns to the original page

Starting URL: https://github.com/Ginger-Automation

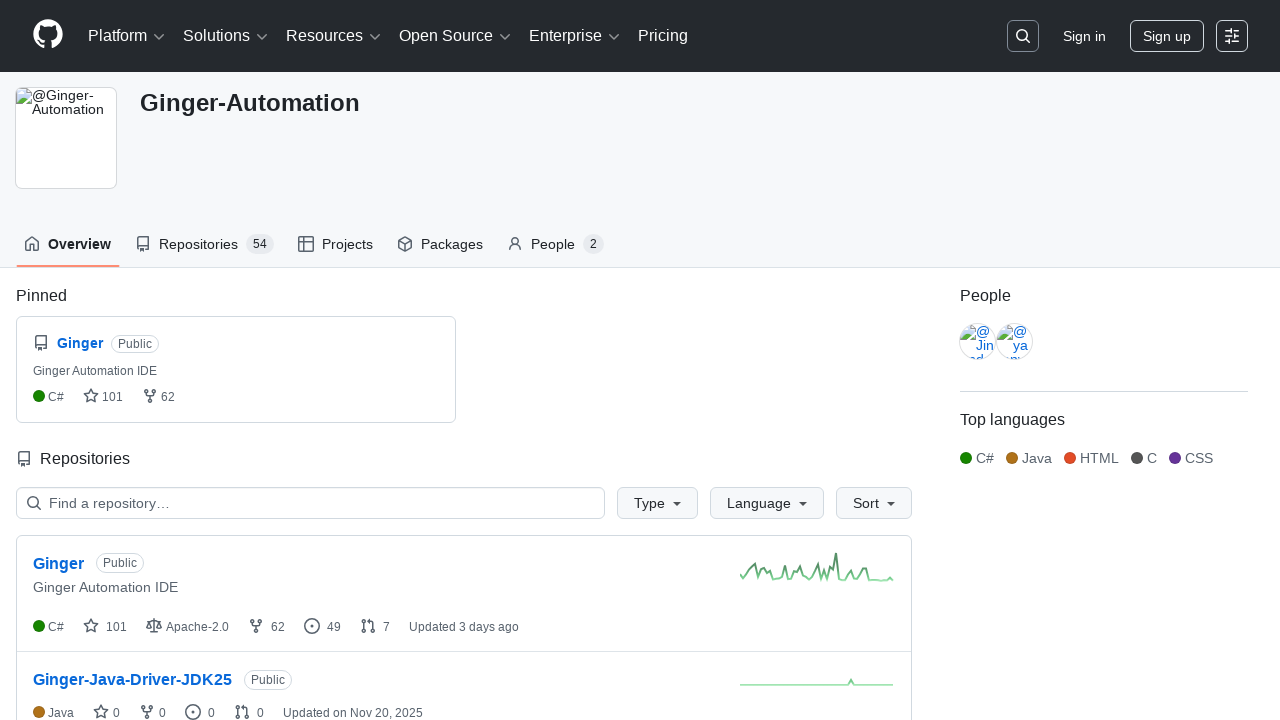

Navigated to https://github.com
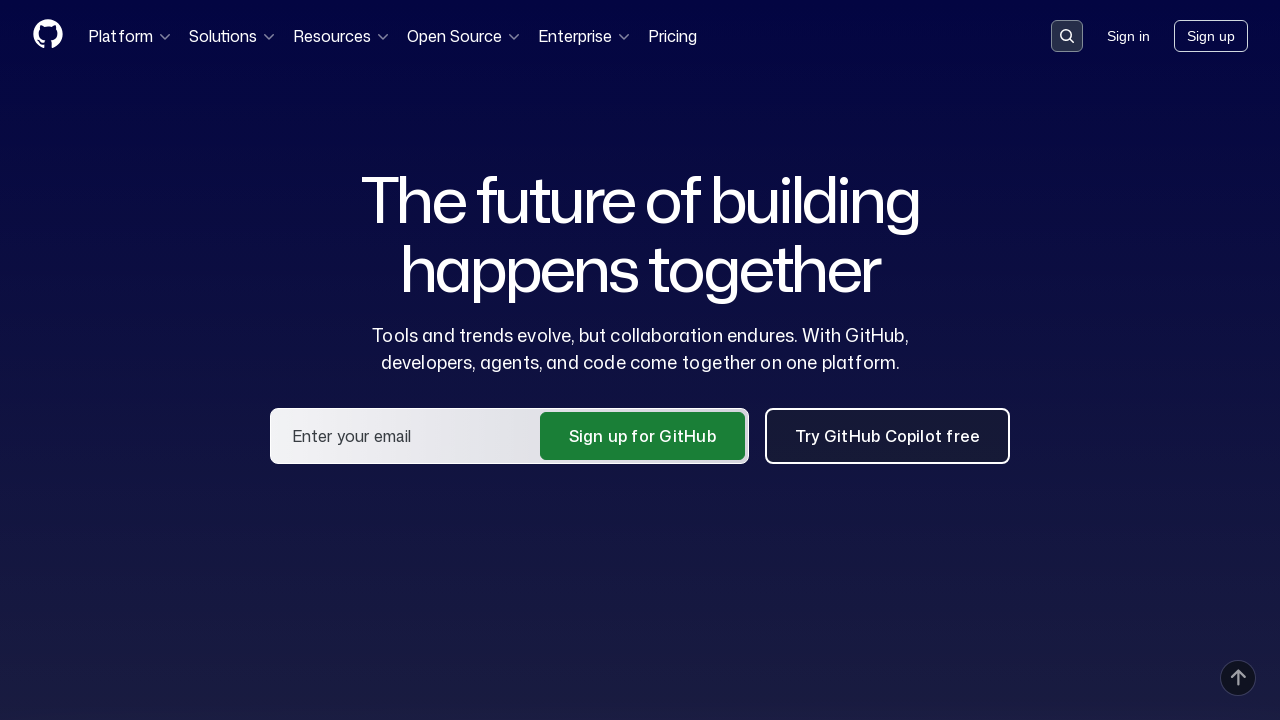

Waited for page to reach domcontentloaded state
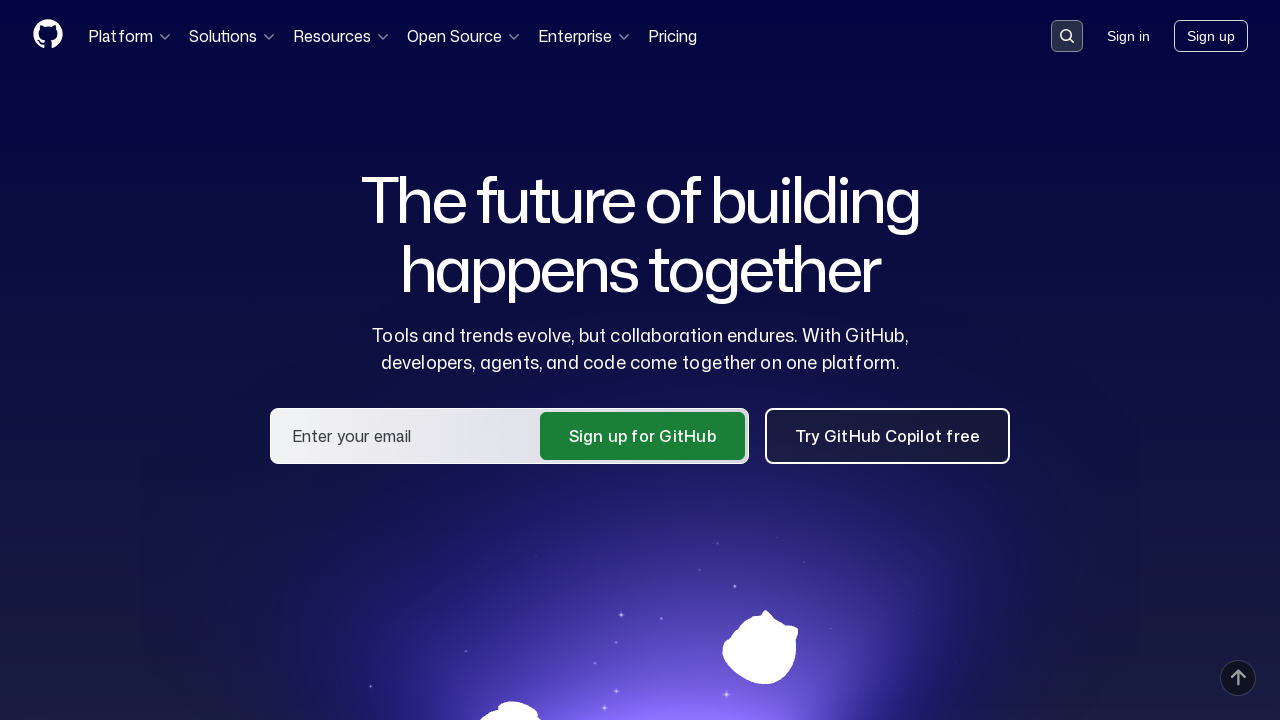

Navigated back to previous page
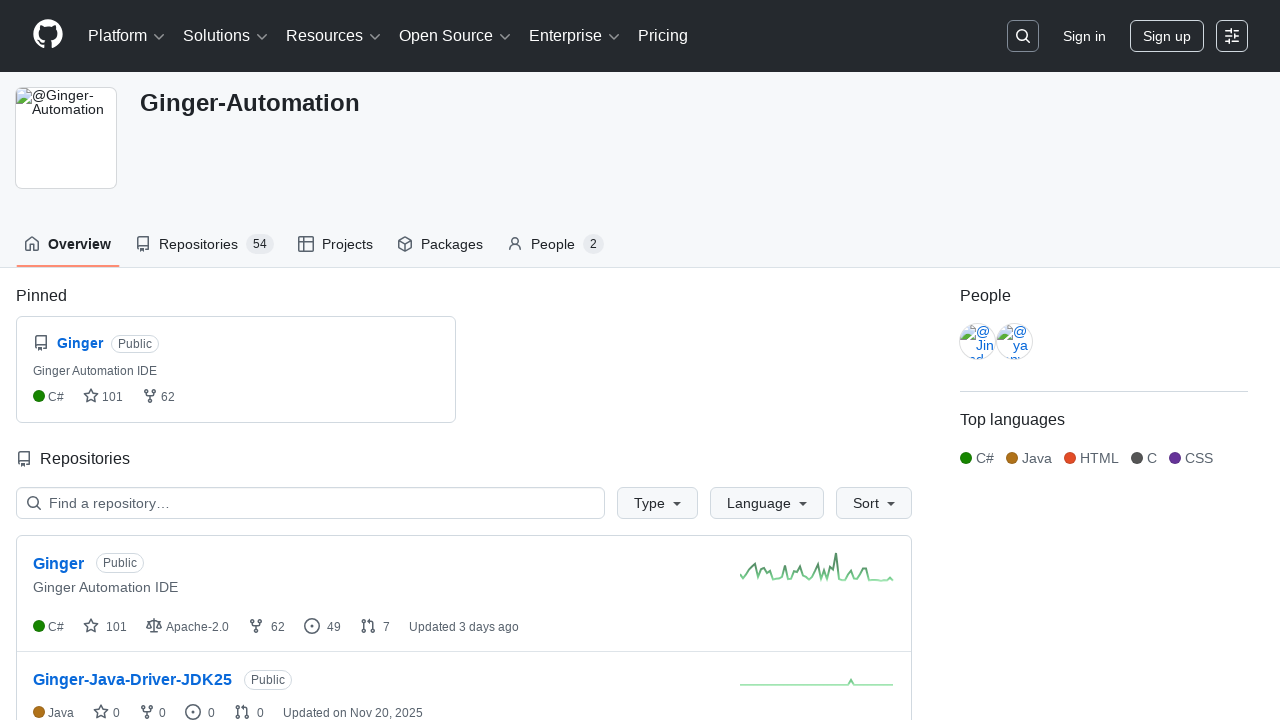

Waited for page to reach domcontentloaded state after back navigation
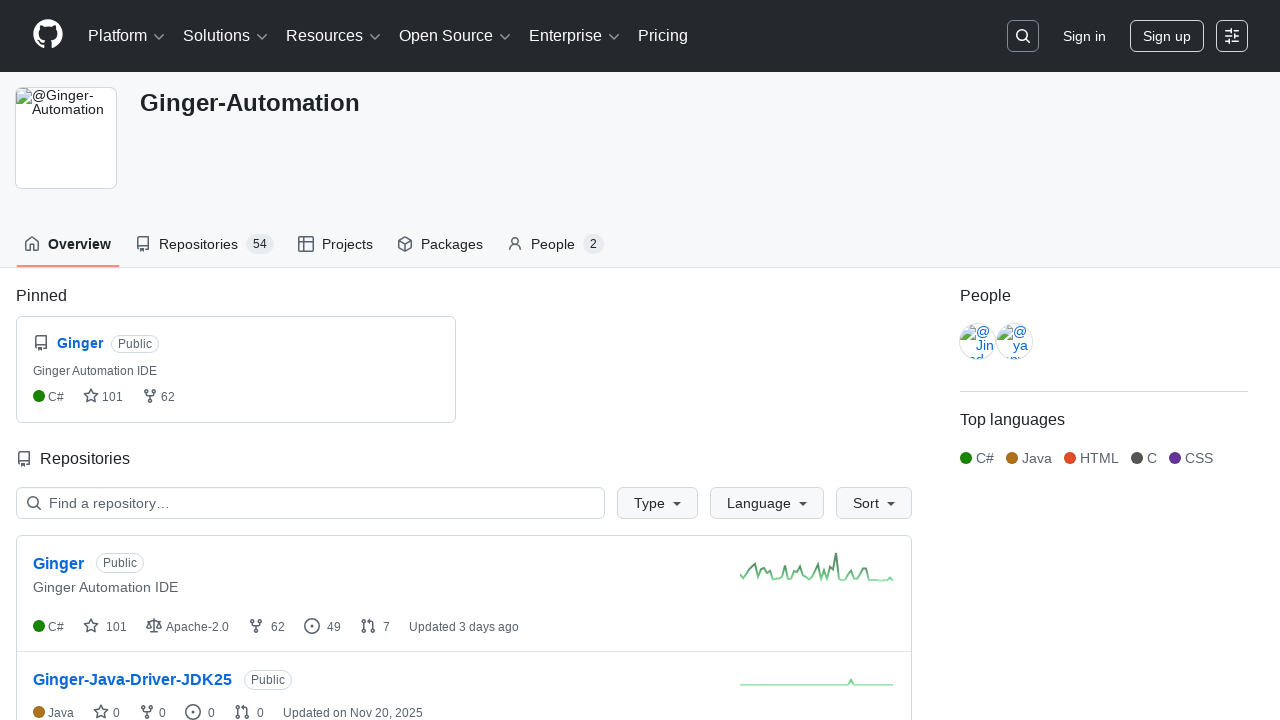

Verified that 'Ginger-Automation' is present in current URL
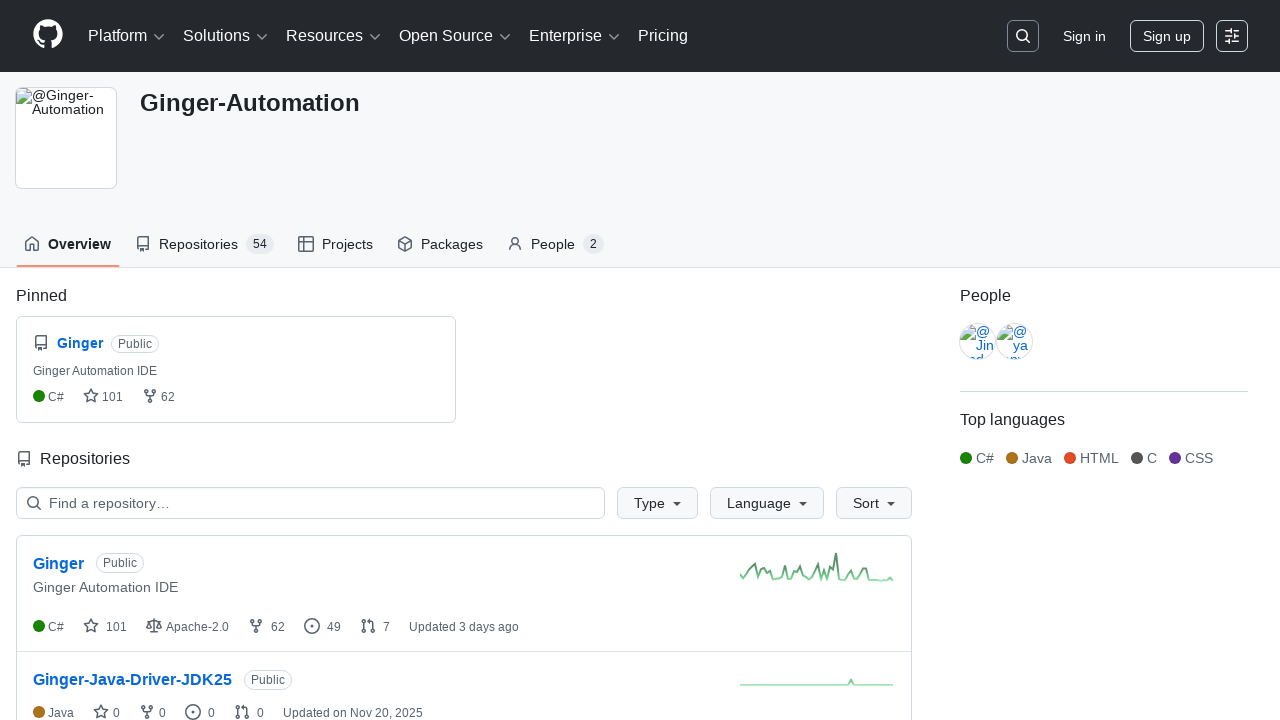

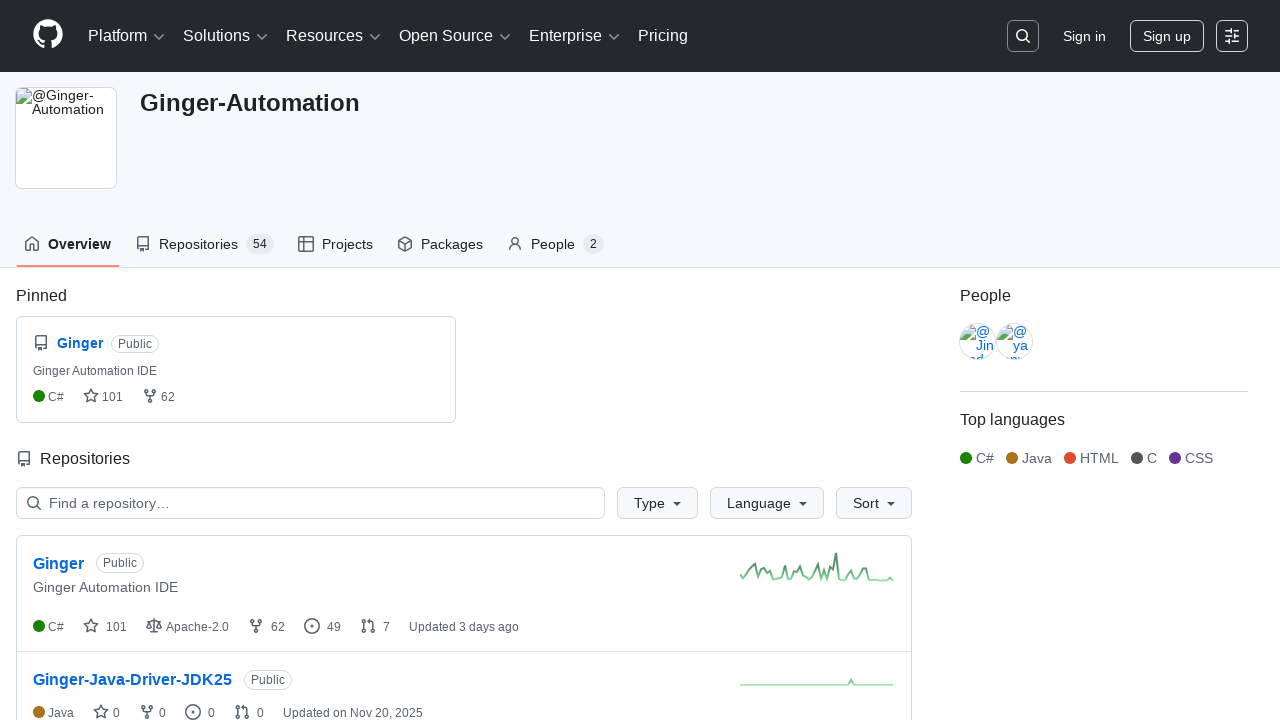